Tests dynamic loading page 1 with explicit wait to ensure hidden element becomes visible after loading completes.

Starting URL: http://the-internet.herokuapp.com/dynamic_loading/1

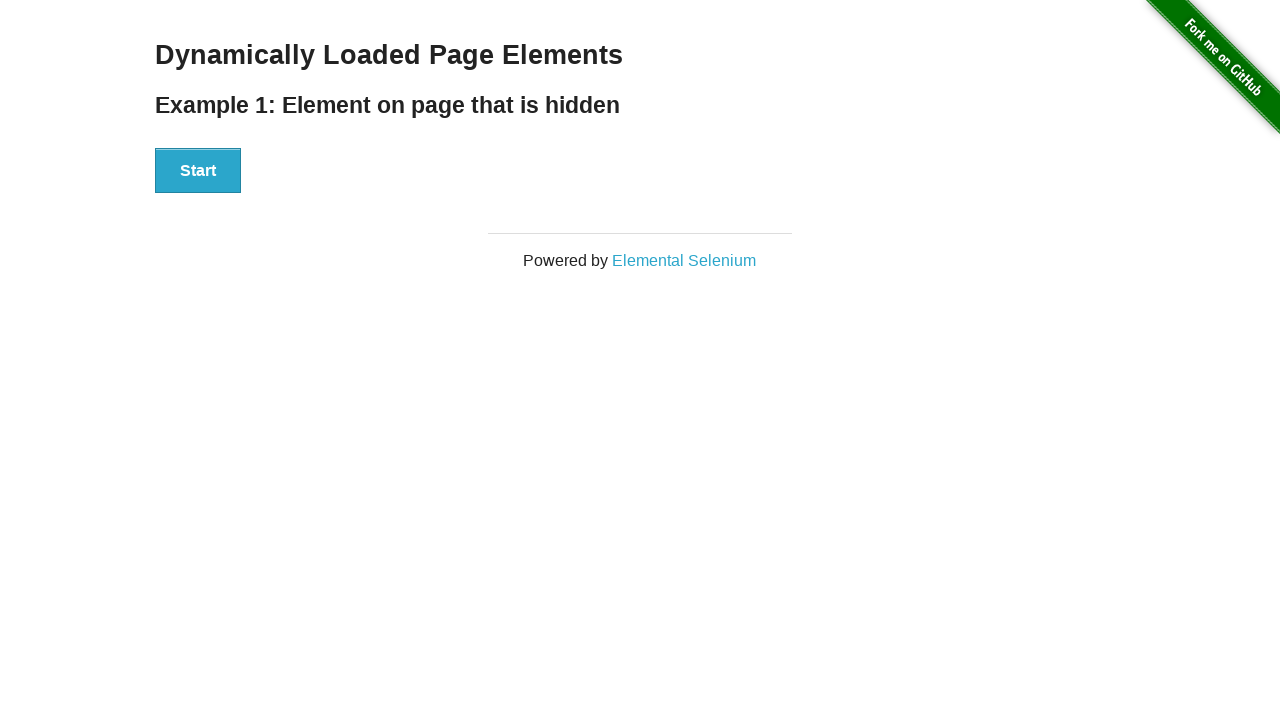

Clicked the Start button to initiate dynamic loading at (198, 171) on #start button
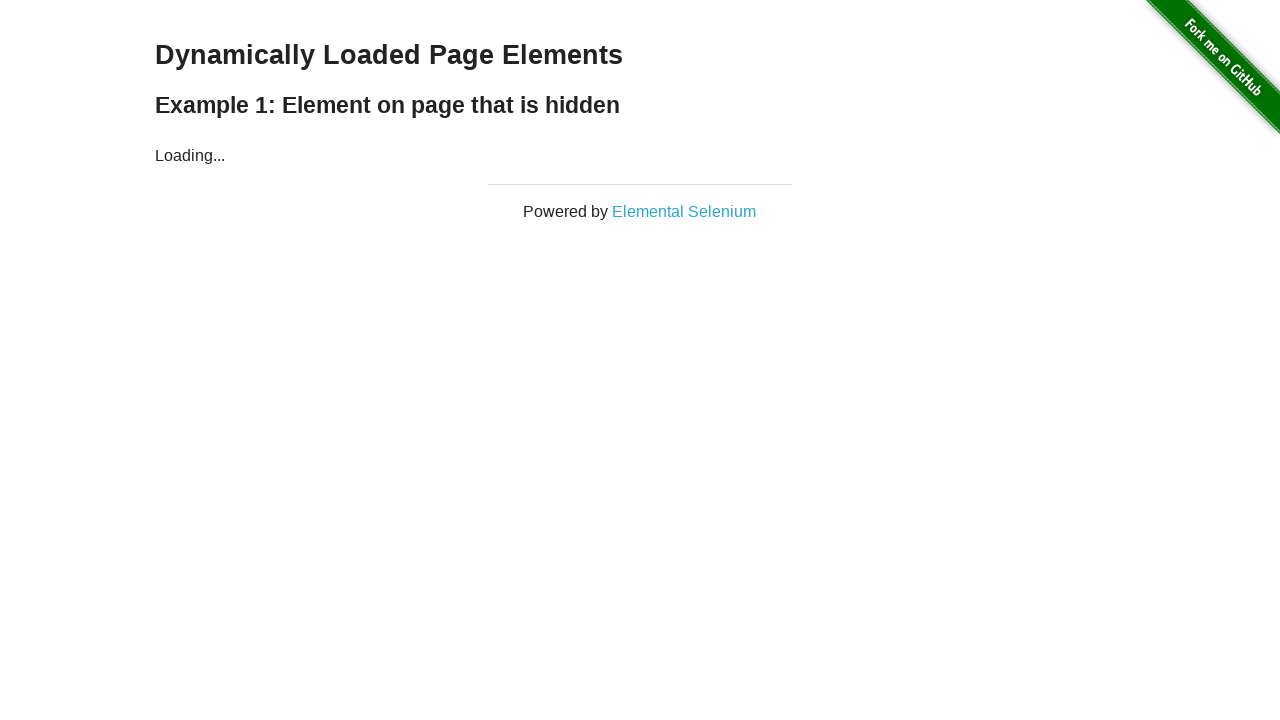

Waited for finish element to become visible after loading completes
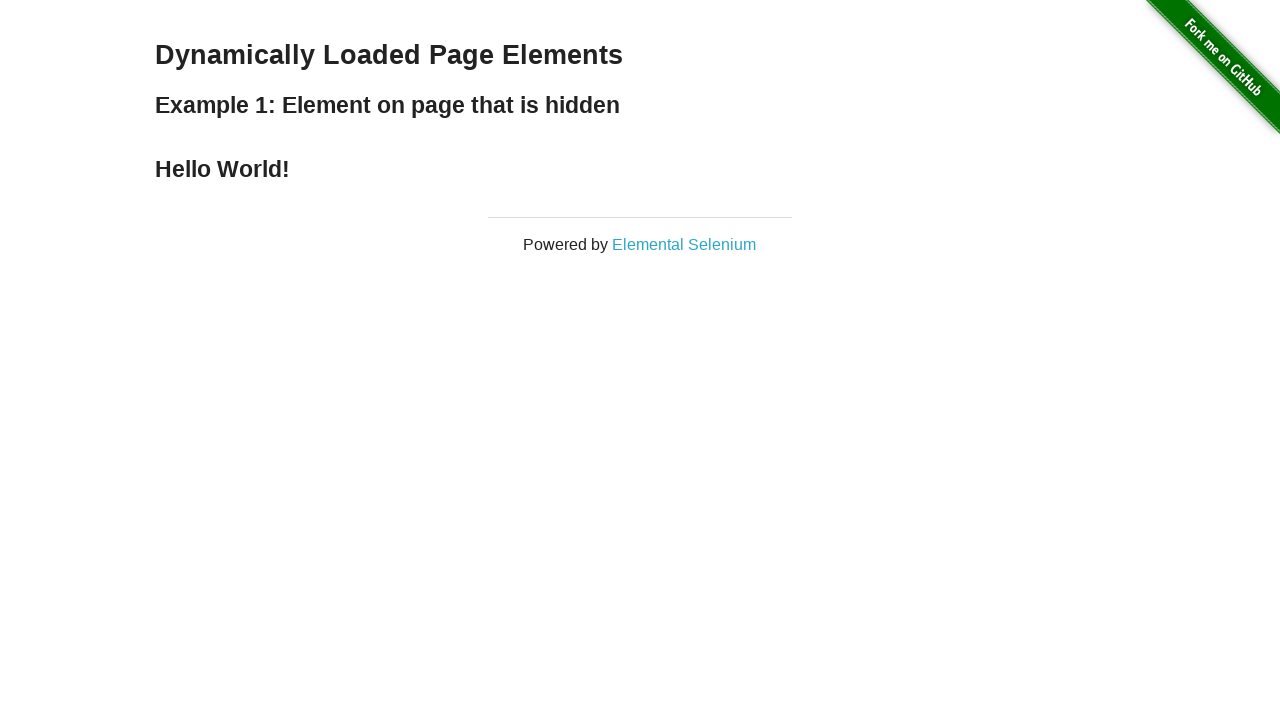

Retrieved text content from finish element
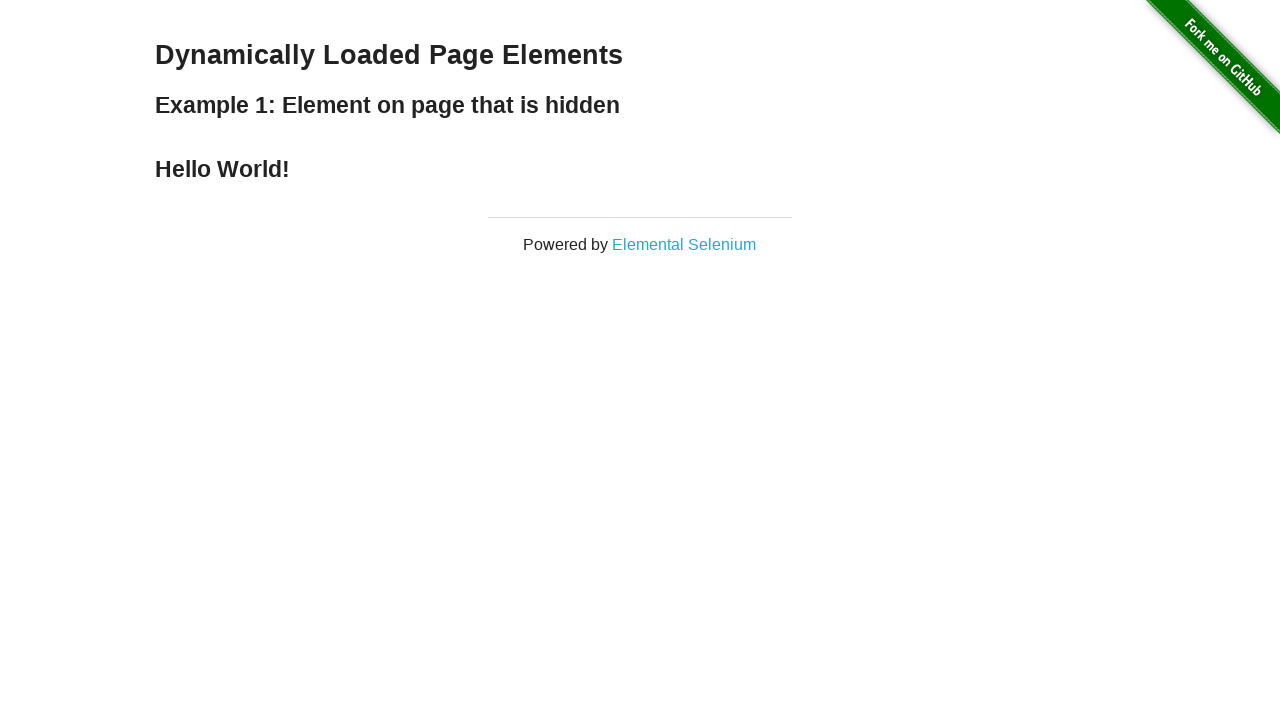

Verified that 'Hello World!' text is present in finish element
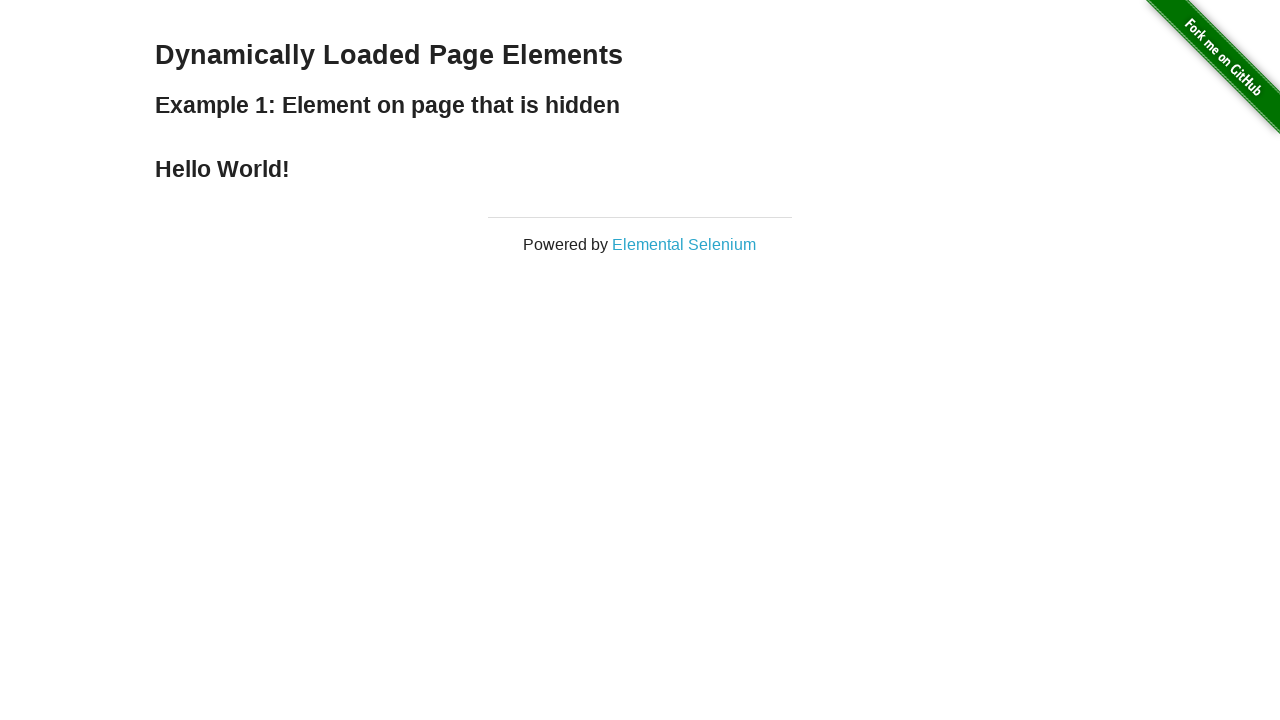

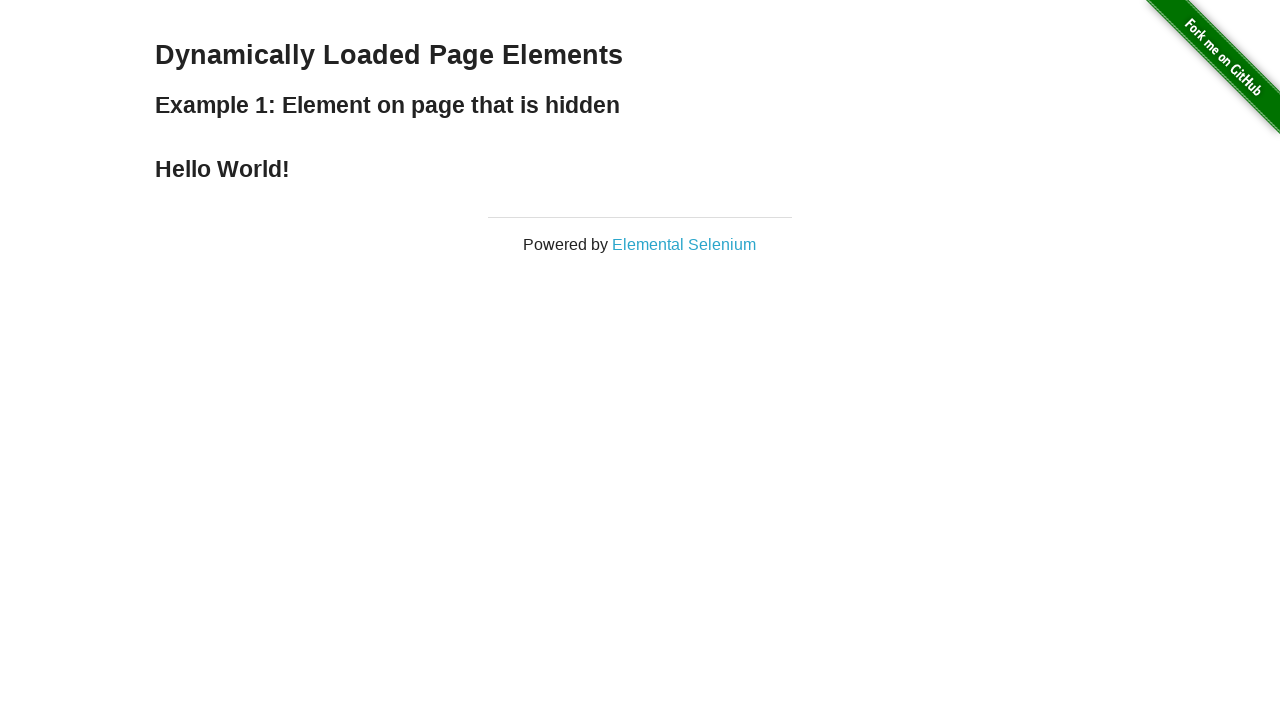